Tests that the browser back button works correctly with routing filters

Starting URL: https://demo.playwright.dev/todomvc

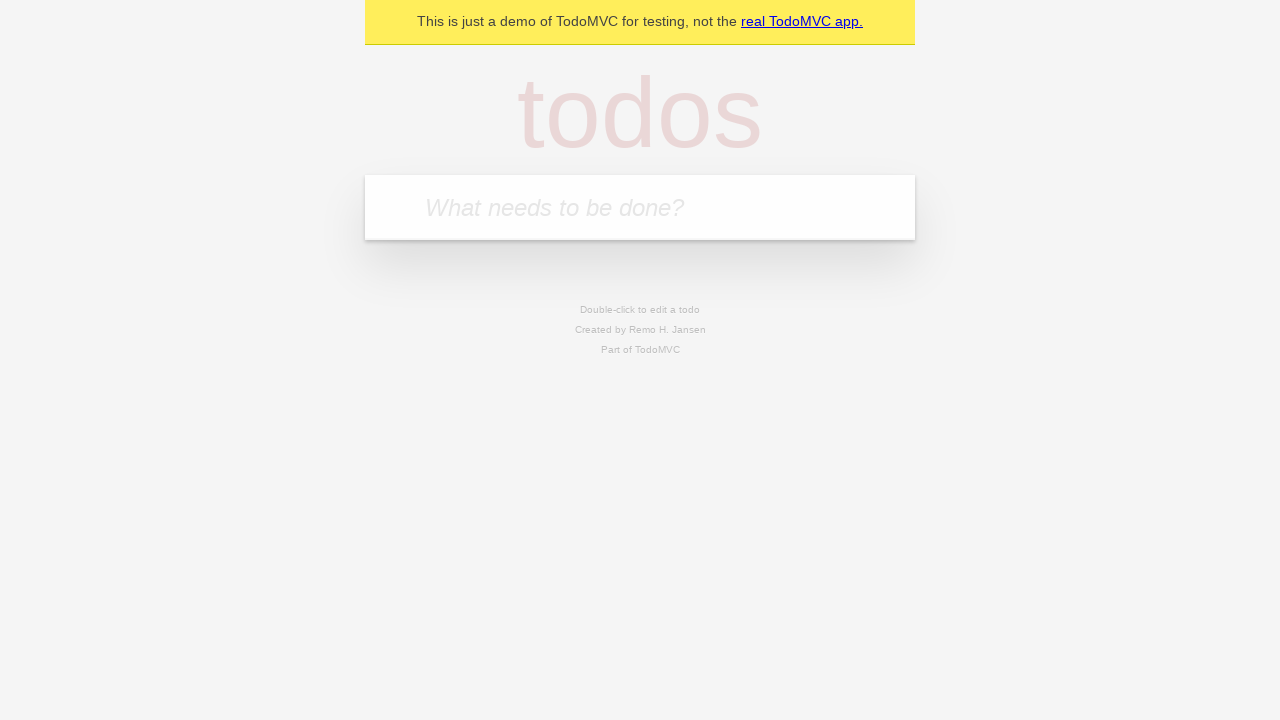

Filled todo input with 'buy some cheese' on internal:attr=[placeholder="What needs to be done?"i]
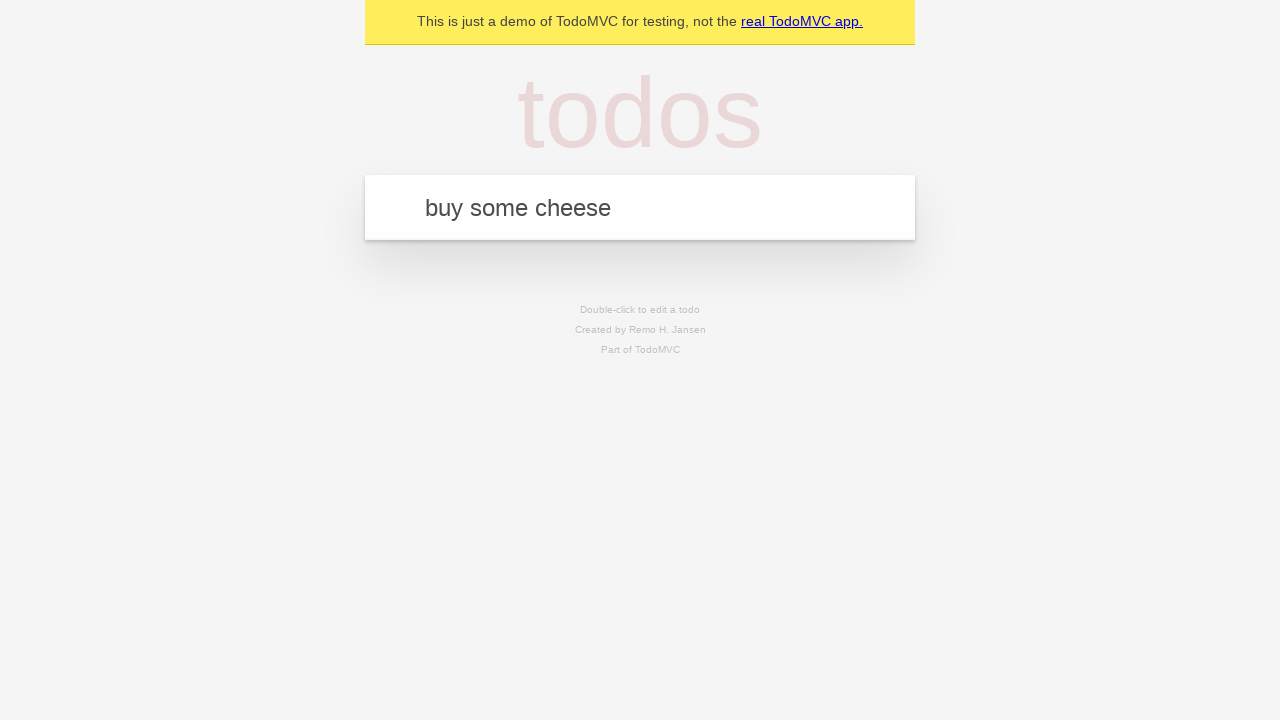

Pressed Enter to create first todo item on internal:attr=[placeholder="What needs to be done?"i]
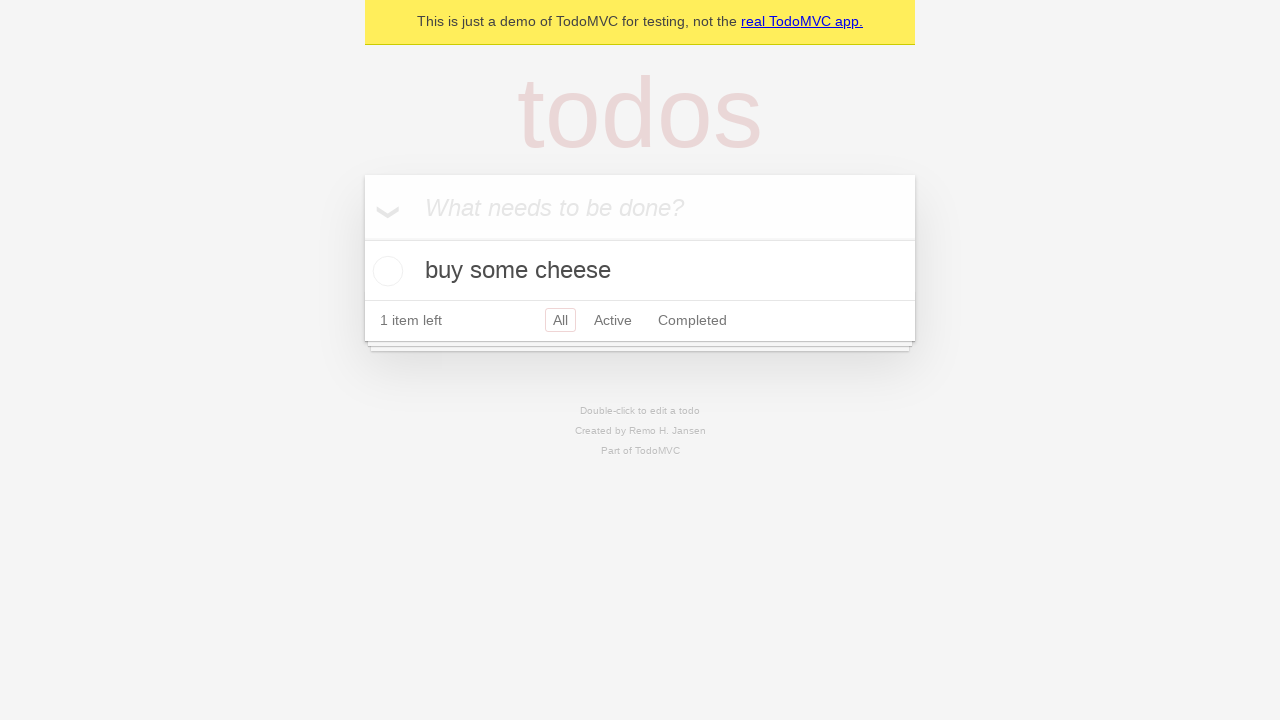

Filled todo input with 'feed the cat' on internal:attr=[placeholder="What needs to be done?"i]
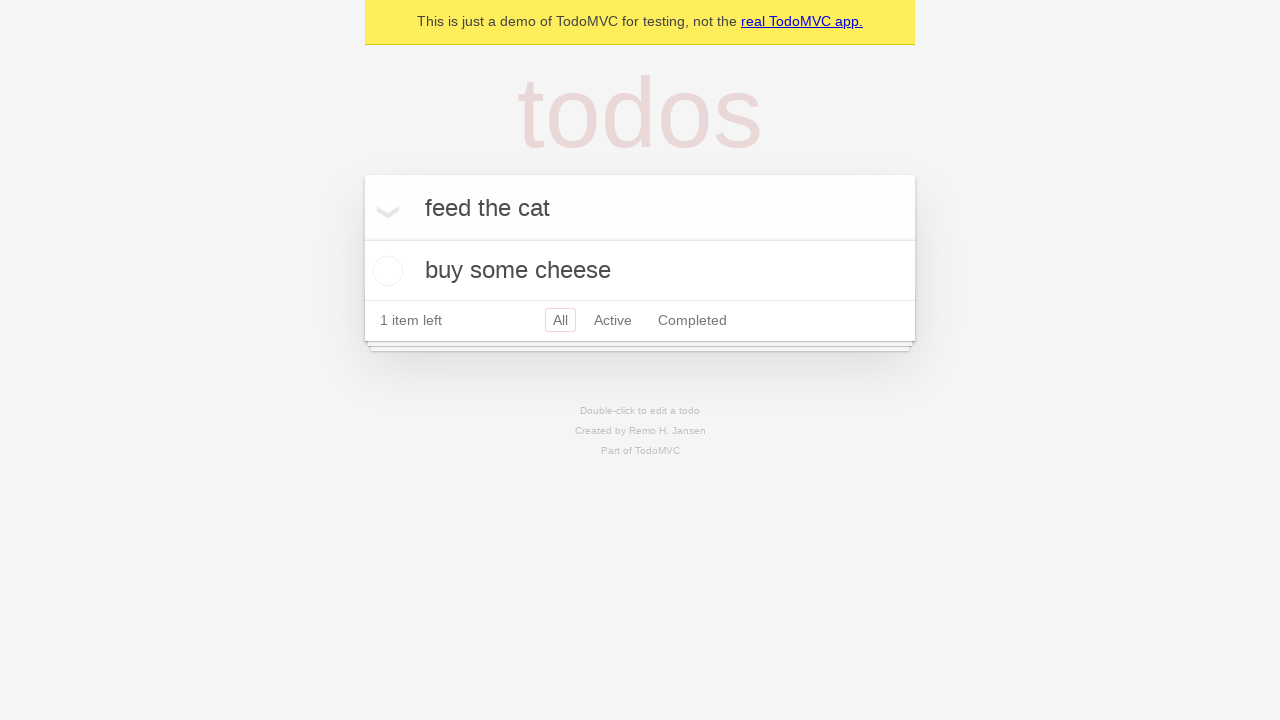

Pressed Enter to create second todo item on internal:attr=[placeholder="What needs to be done?"i]
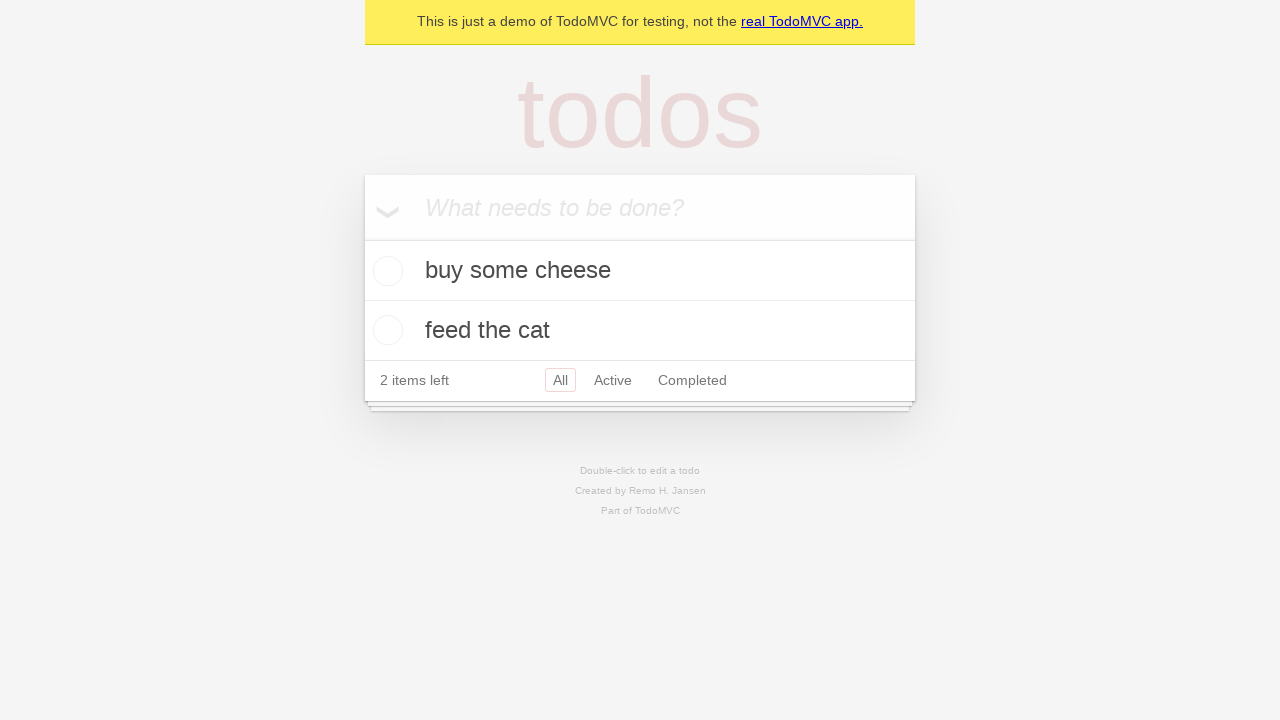

Filled todo input with 'book a doctors appointment' on internal:attr=[placeholder="What needs to be done?"i]
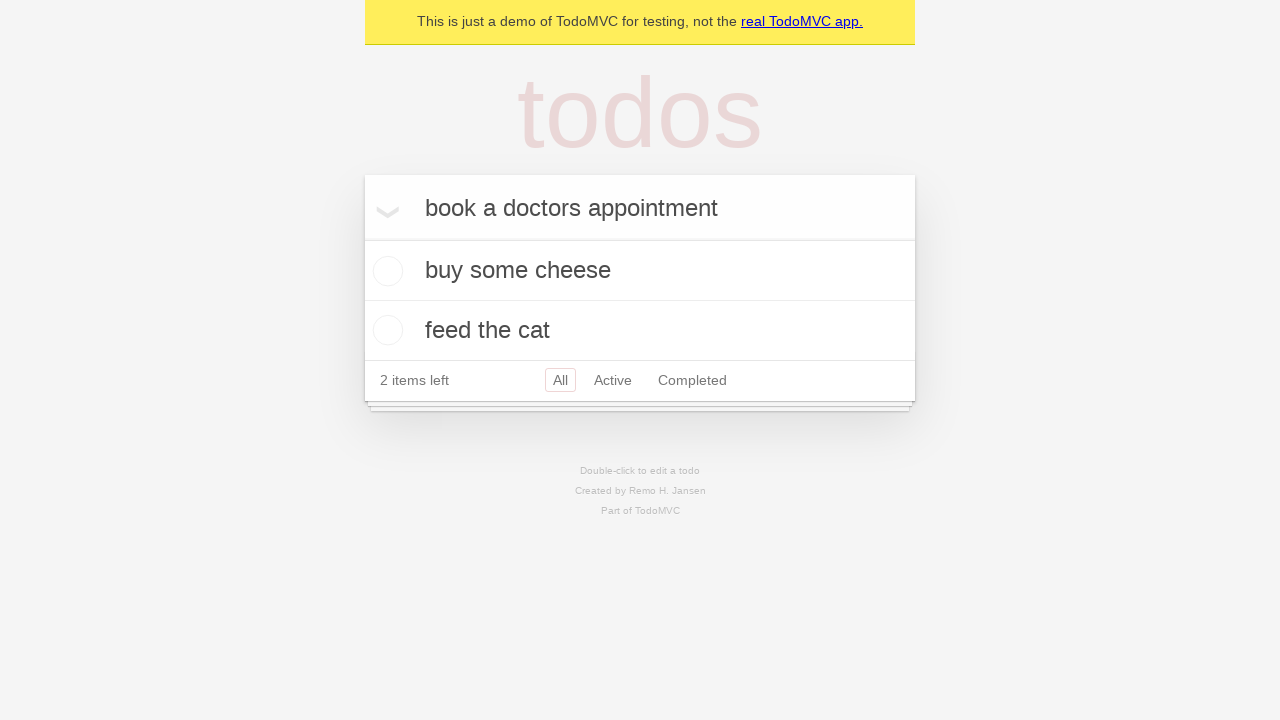

Pressed Enter to create third todo item on internal:attr=[placeholder="What needs to be done?"i]
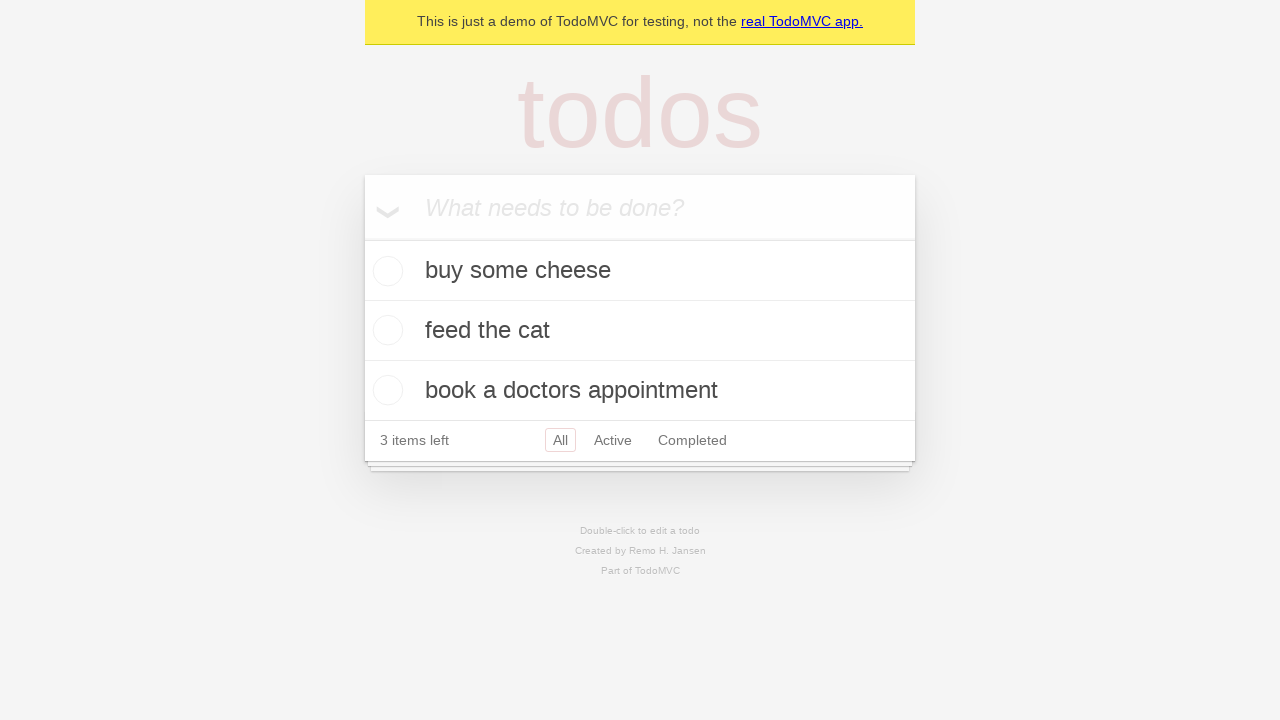

Waited for first todo item to load
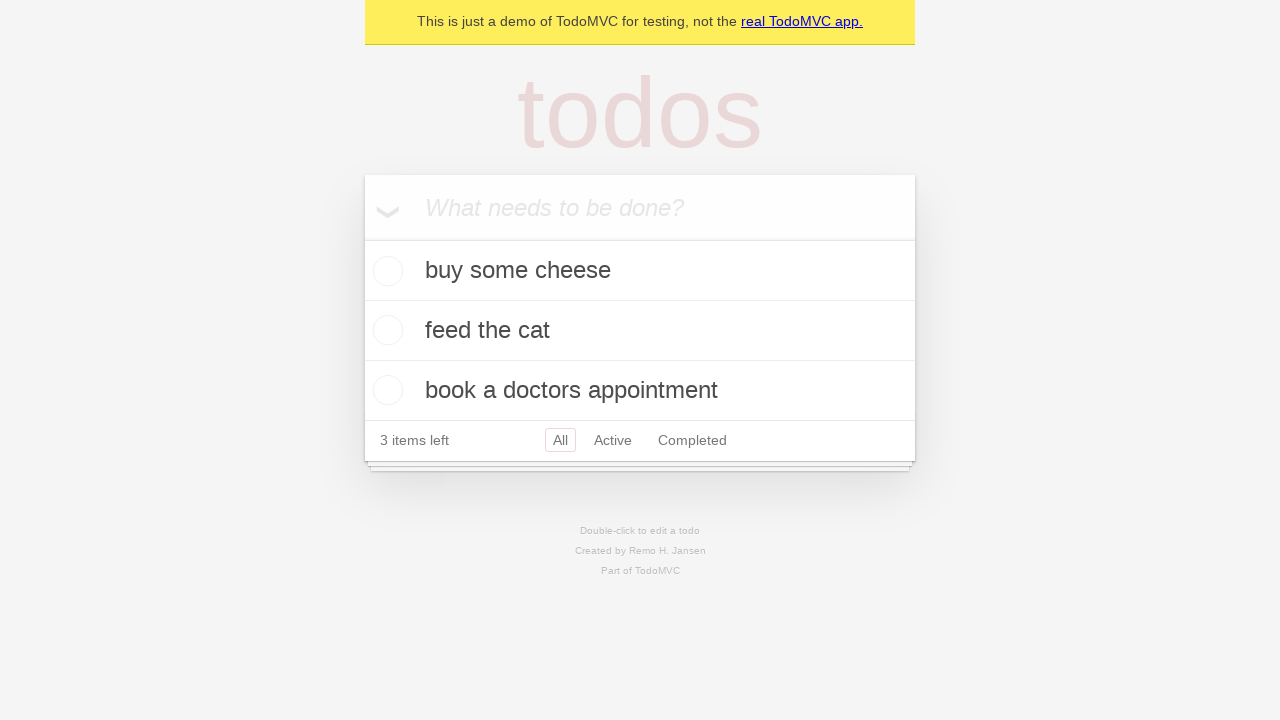

Checked the second todo item at (385, 330) on internal:testid=[data-testid="todo-item"s] >> nth=1 >> internal:role=checkbox
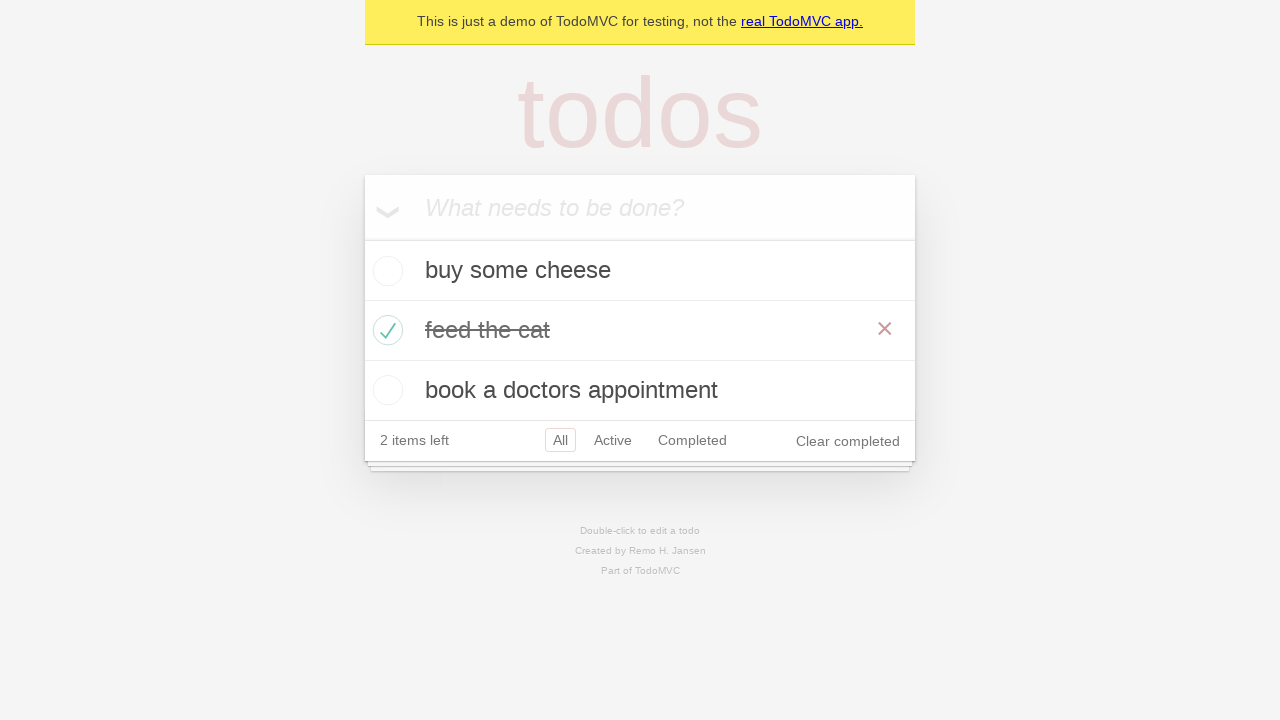

Clicked 'All' filter link at (560, 440) on internal:role=link[name="All"i]
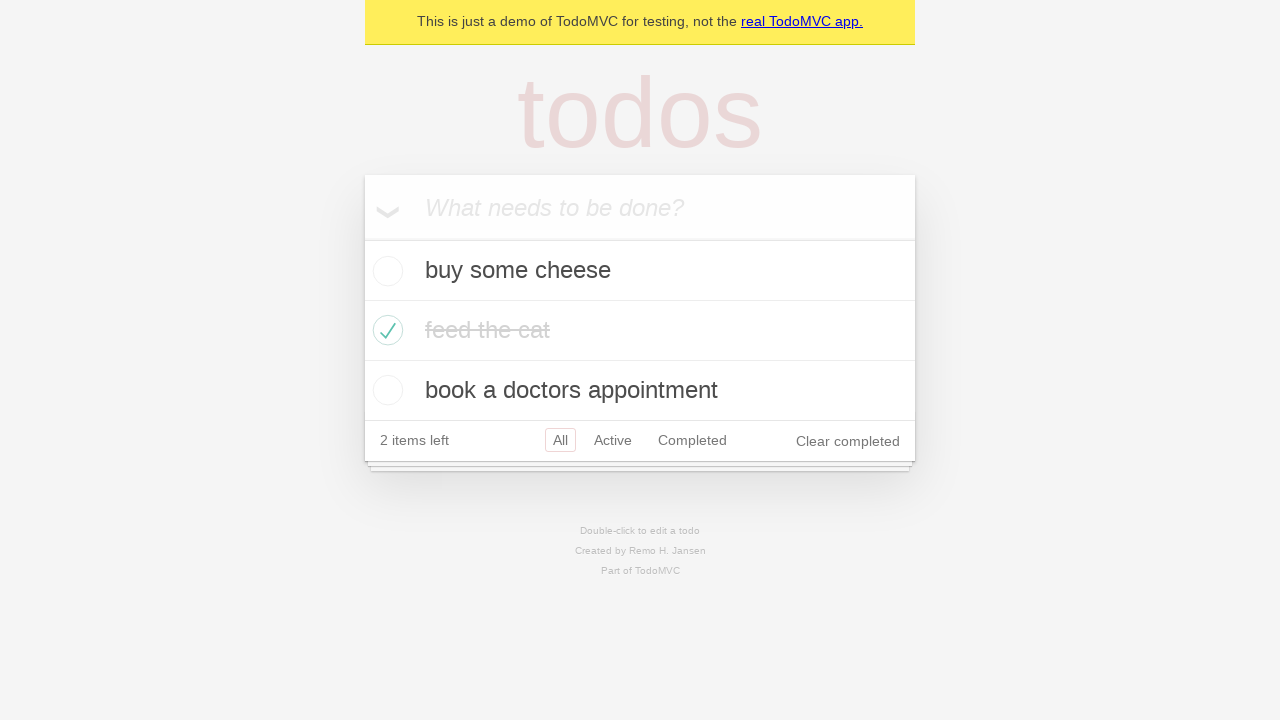

Clicked 'Active' filter link at (613, 440) on internal:role=link[name="Active"i]
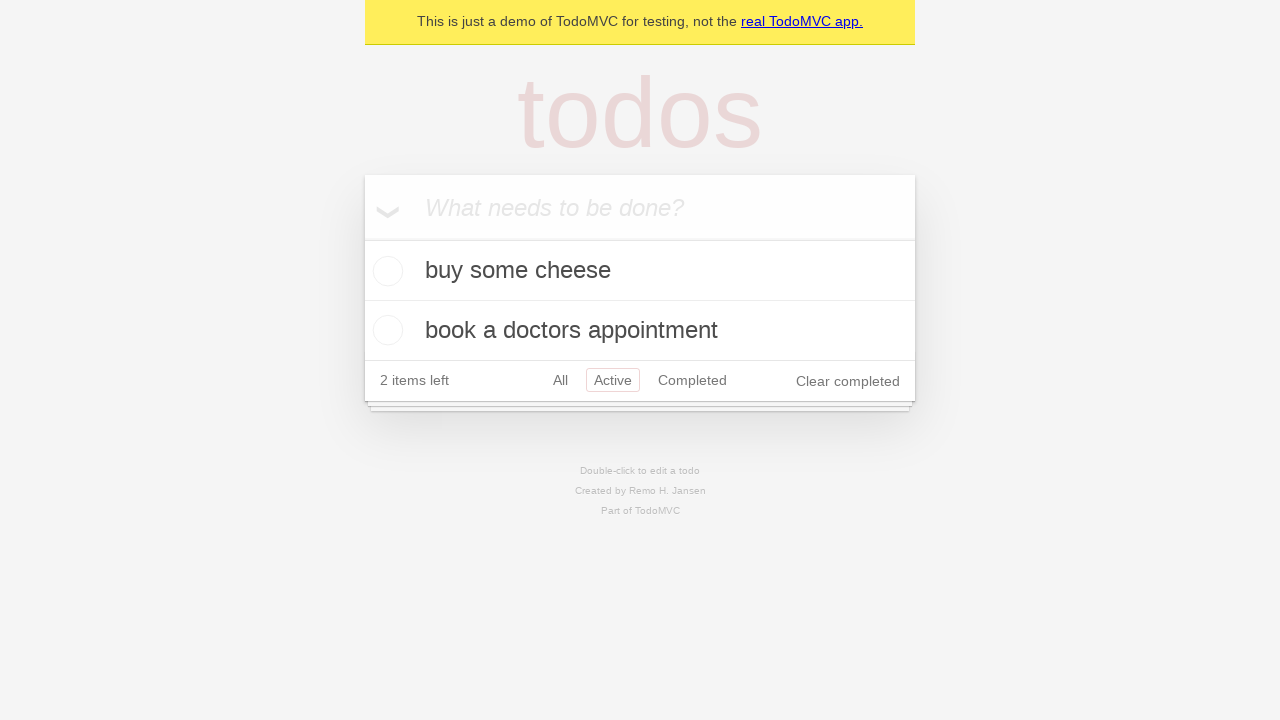

Clicked 'Completed' filter link at (692, 380) on internal:role=link[name="Completed"i]
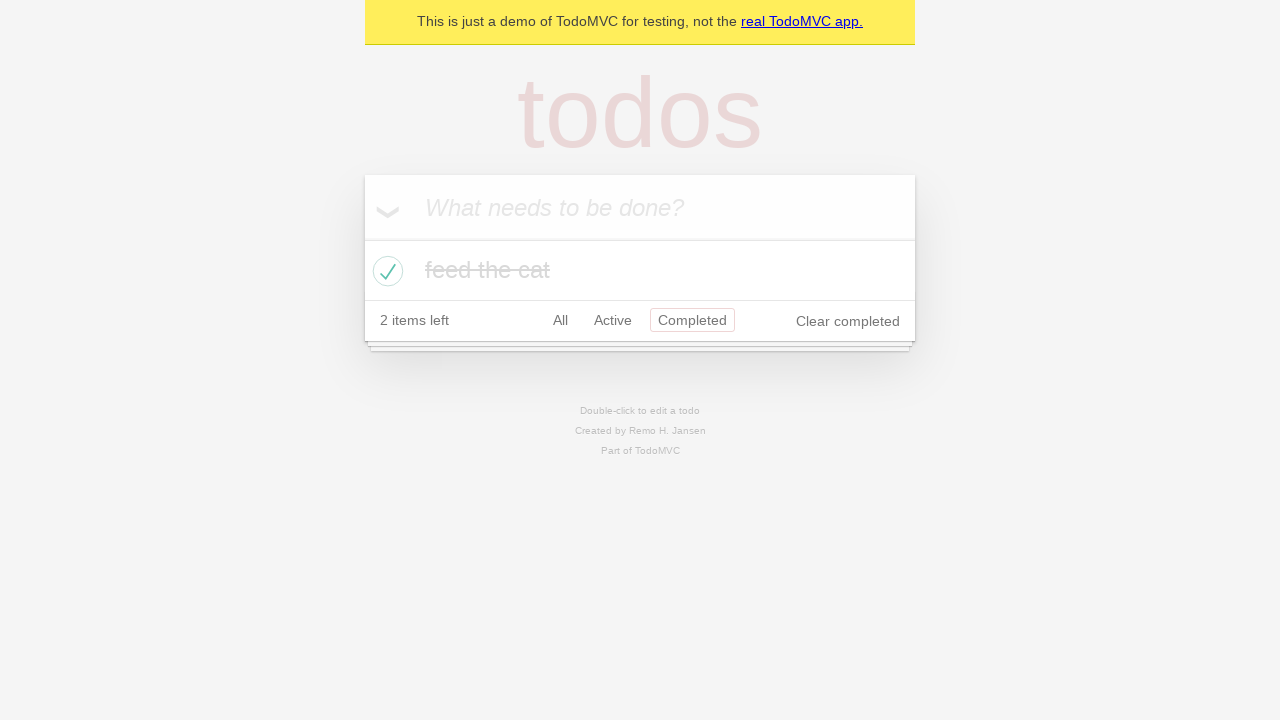

Clicked browser back button to return to Active filter
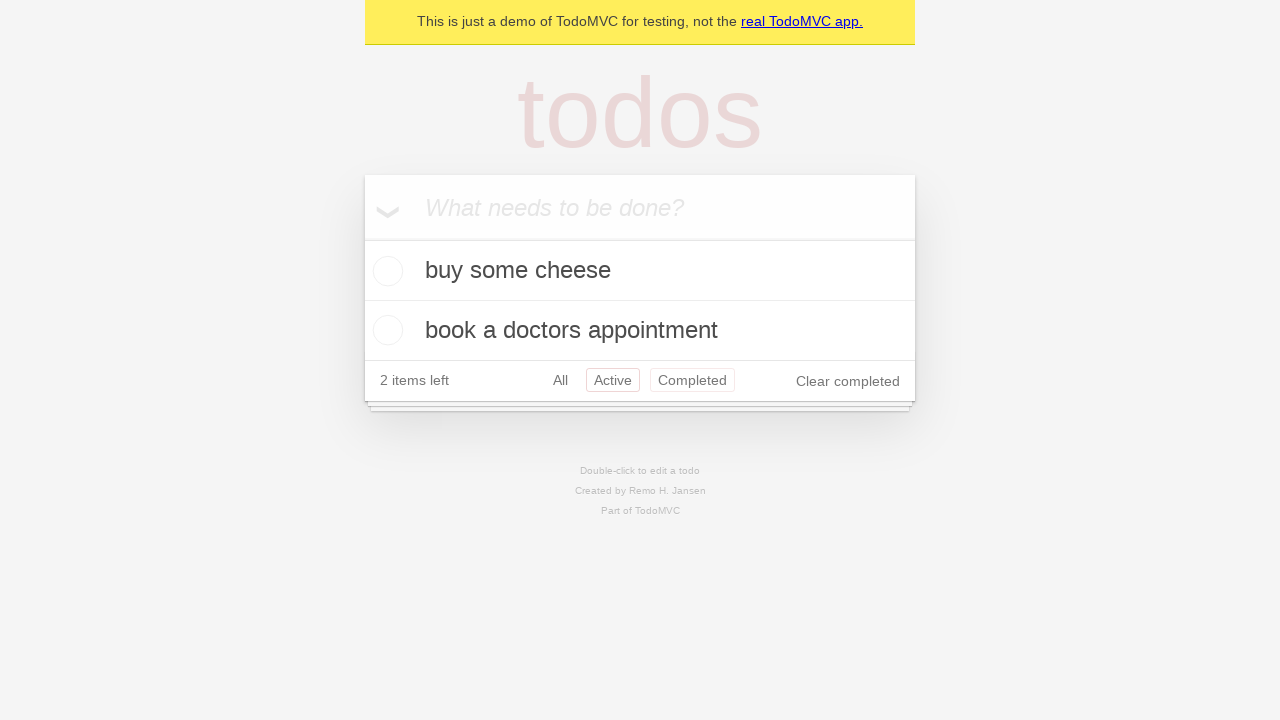

Clicked browser back button to return to All filter
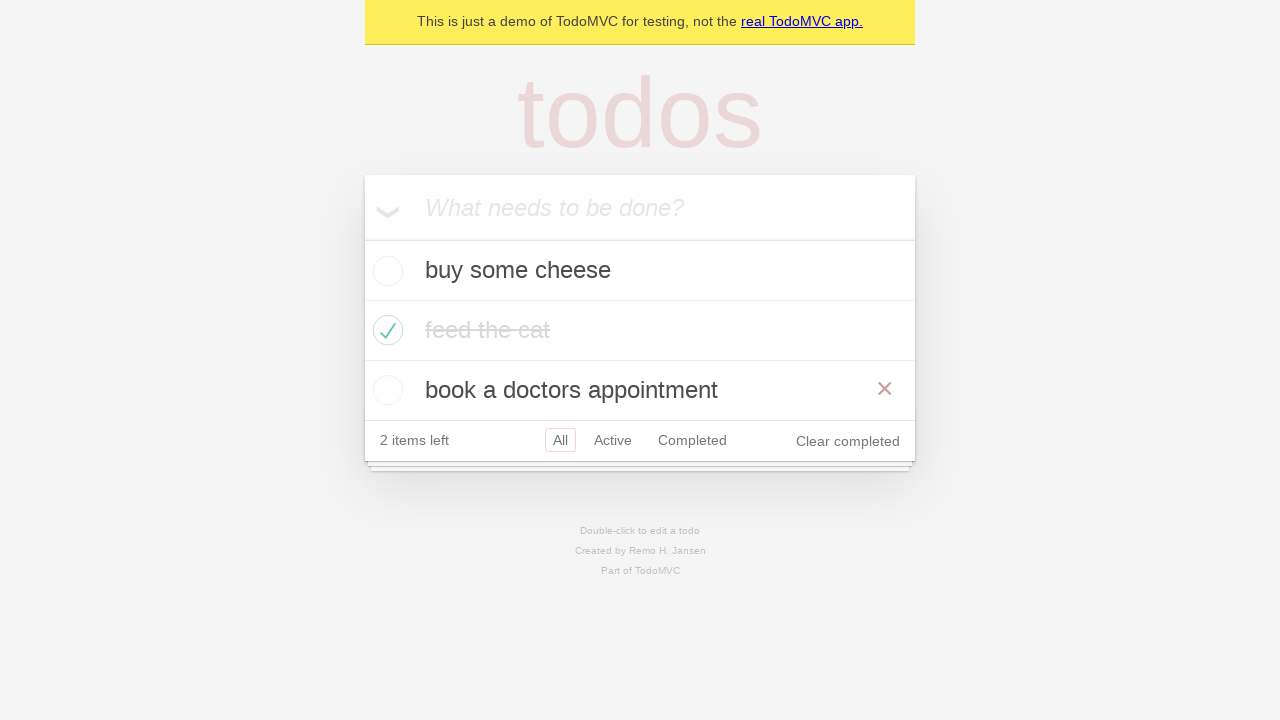

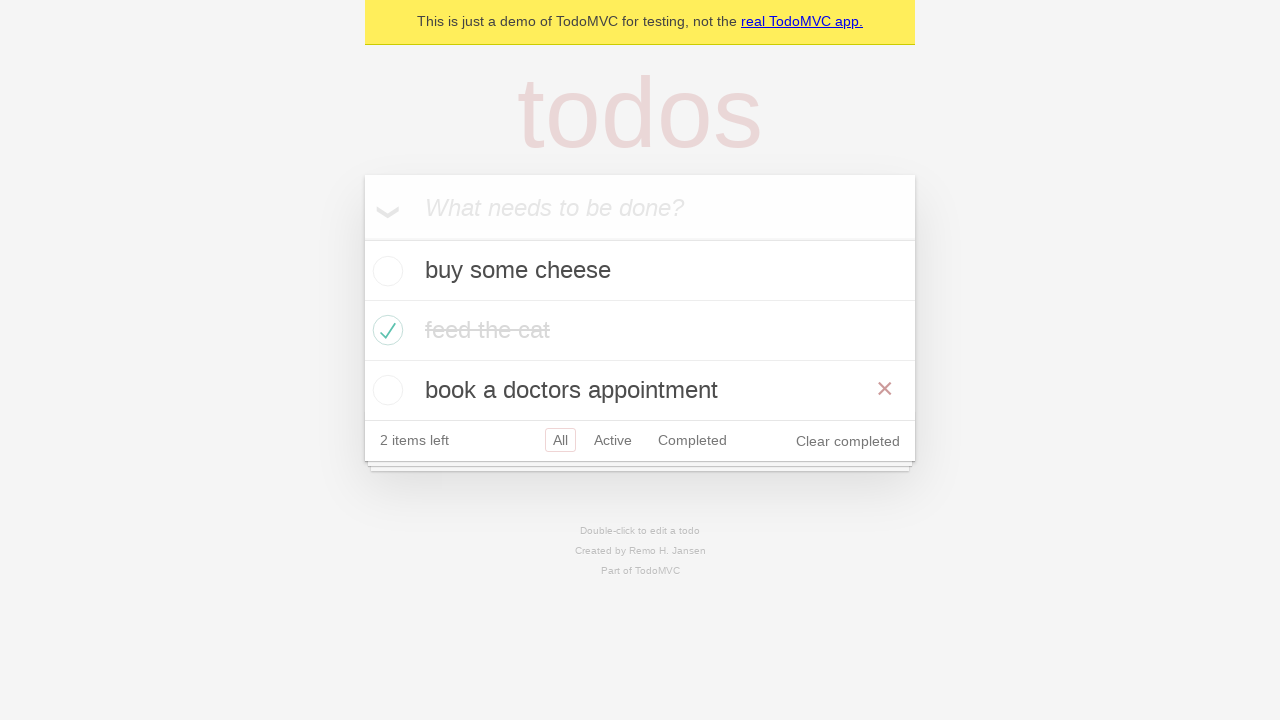